Tests interaction with a Selenium course content page by clicking on a heading element and performing a right-click context menu action on an interview questions link

Starting URL: http://greenstech.in/selenium-course-content.html

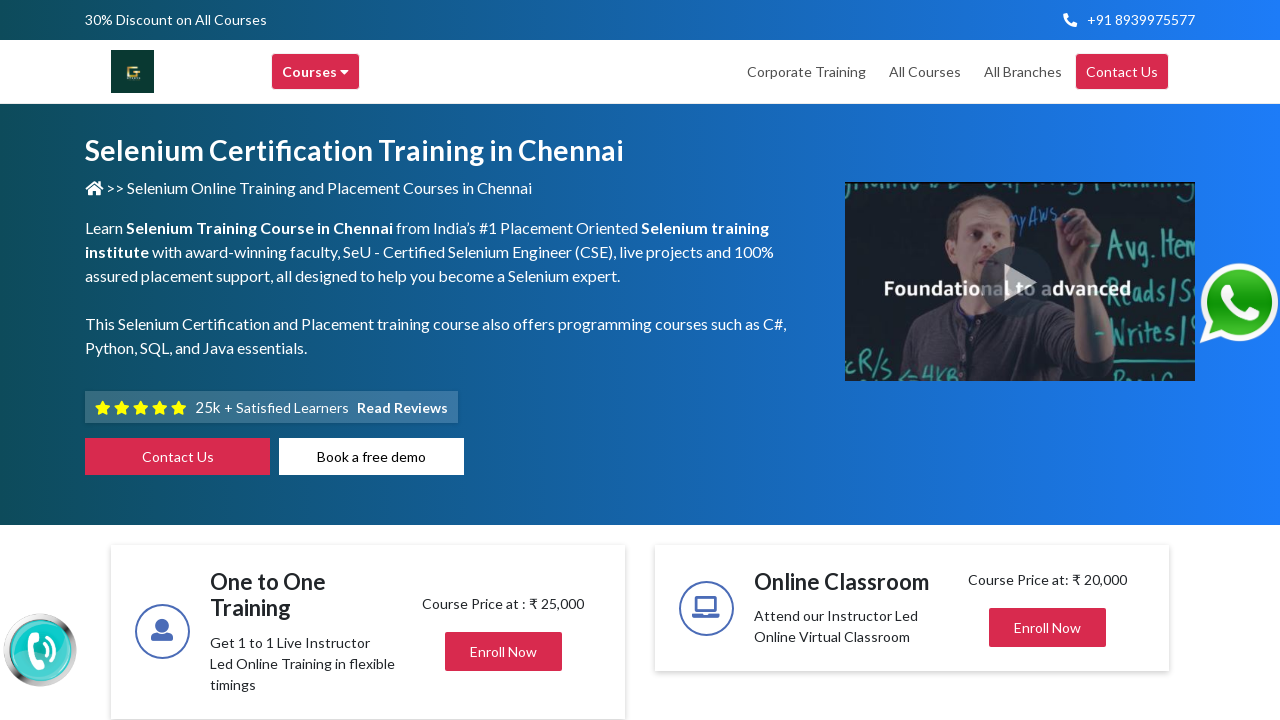

Clicked on heading element with id 'heading20' at (1048, 361) on #heading20
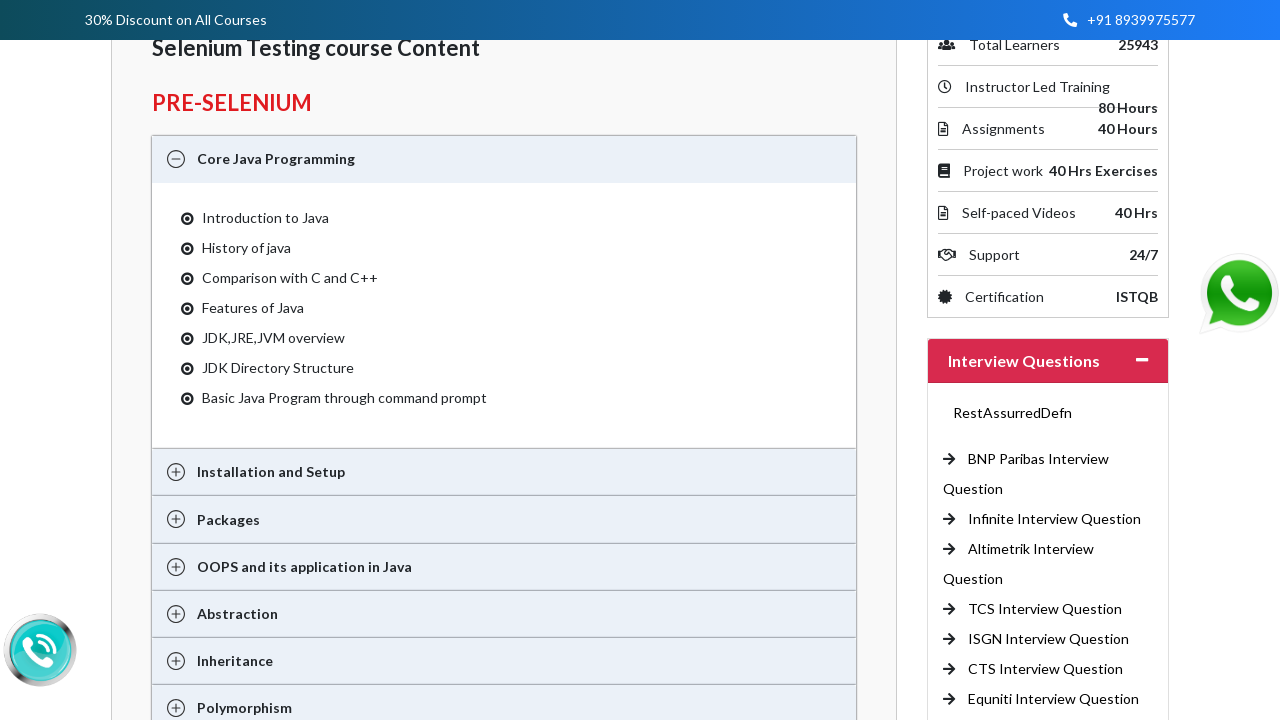

Waited for 'CTS Interview Question' link to be visible
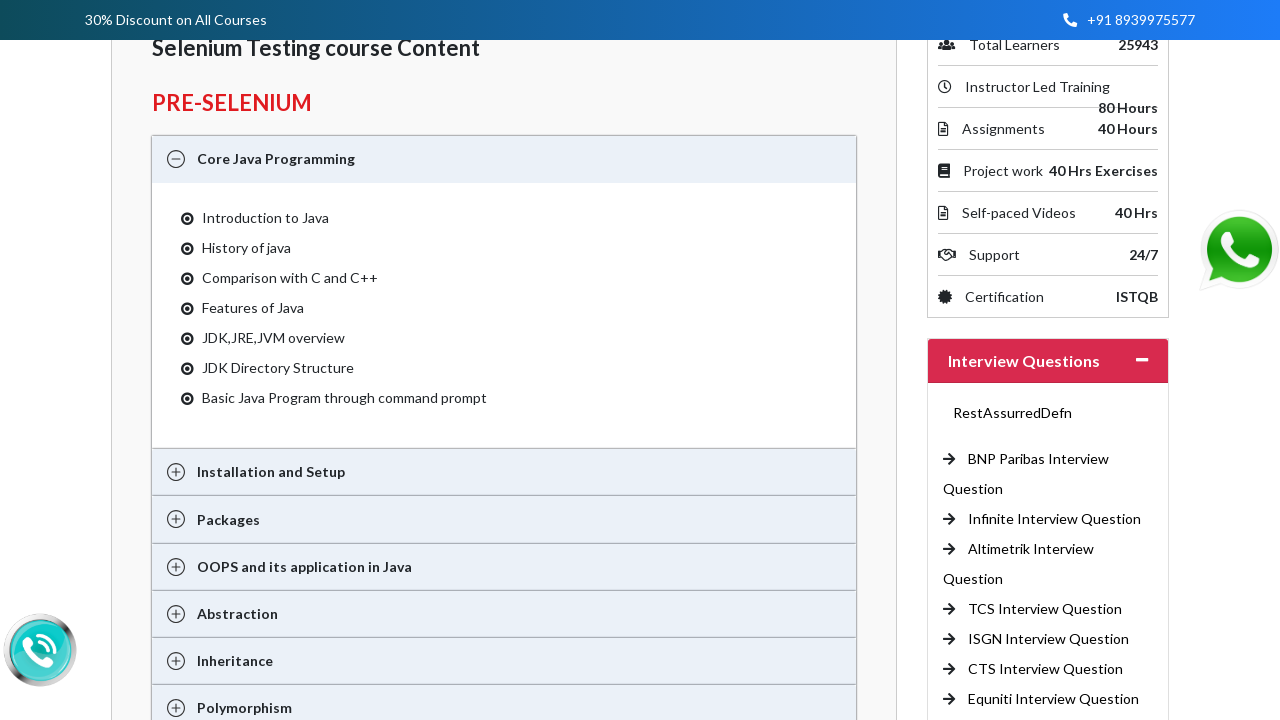

Right-clicked on 'CTS Interview Question' link to open context menu at (1046, 669) on //a[text()='CTS Interview Question ']
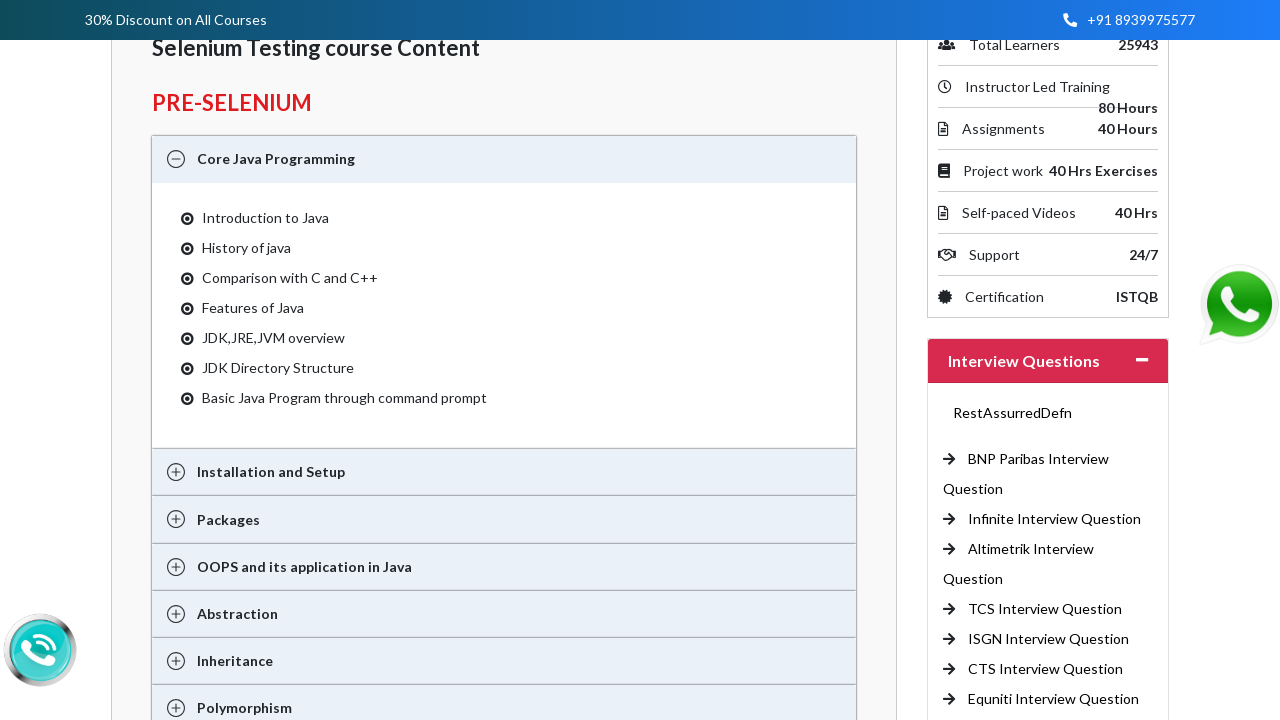

Pressed arrow down key in context menu
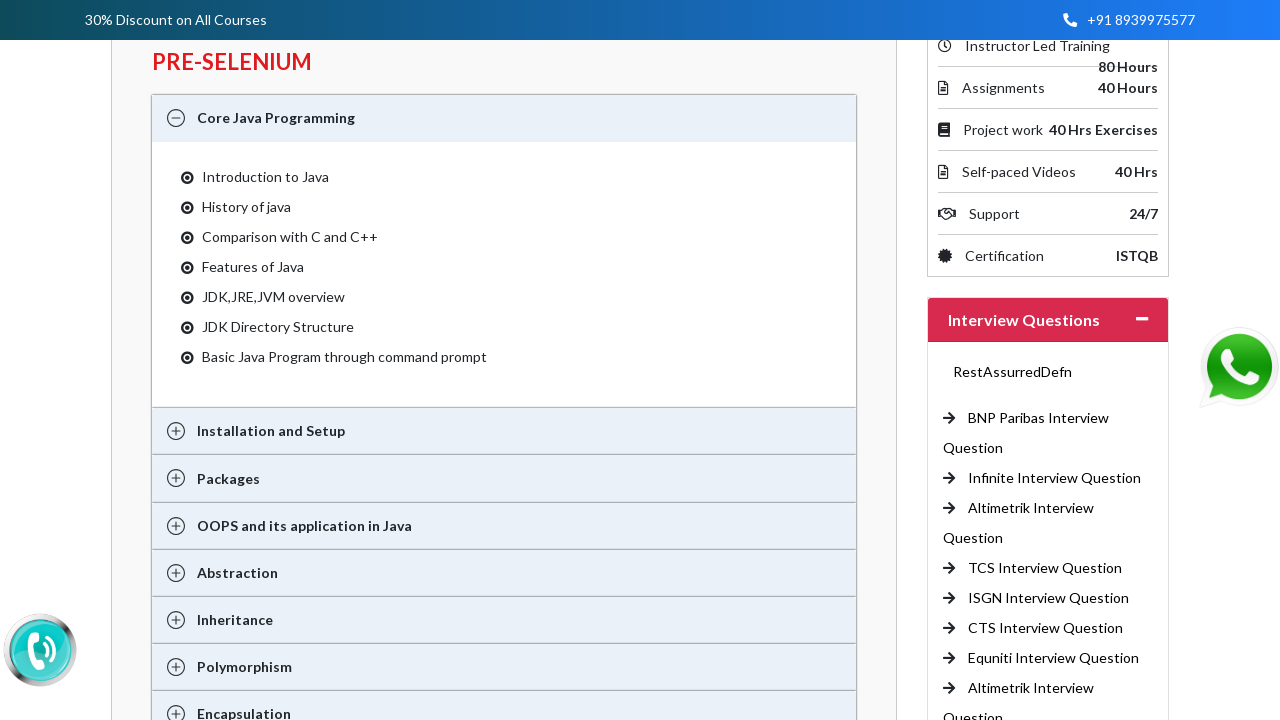

Pressed enter key to select context menu option
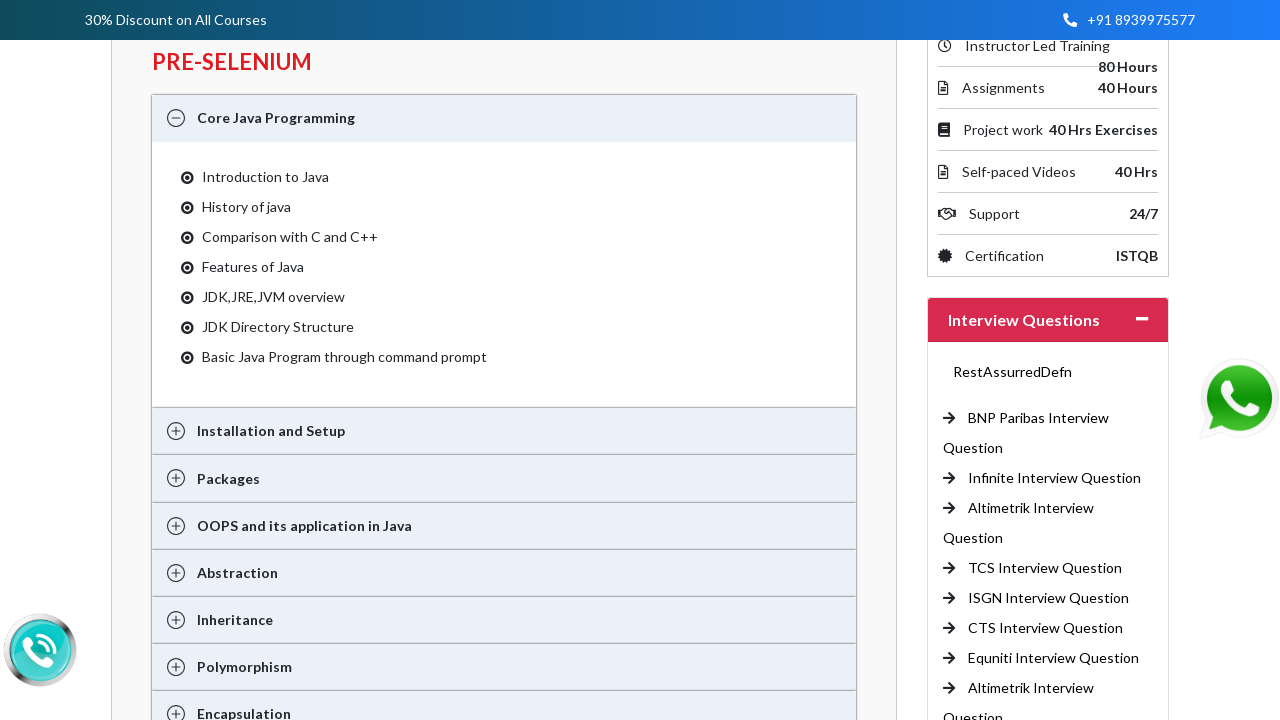

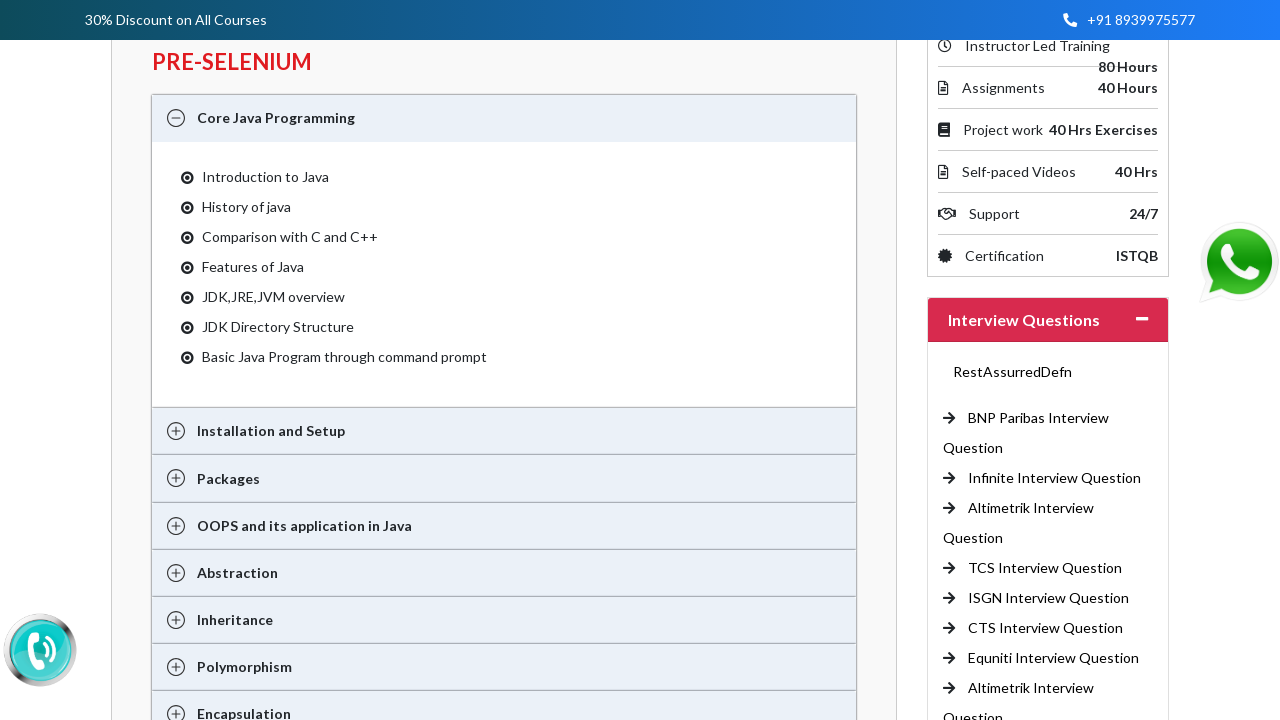